Tests the callback request form validation on a Russian pet food website by filling in a name and attempting to submit without agreeing to data processing terms, then verifying the error alert message.

Starting URL: https://www.dogeat.ru/

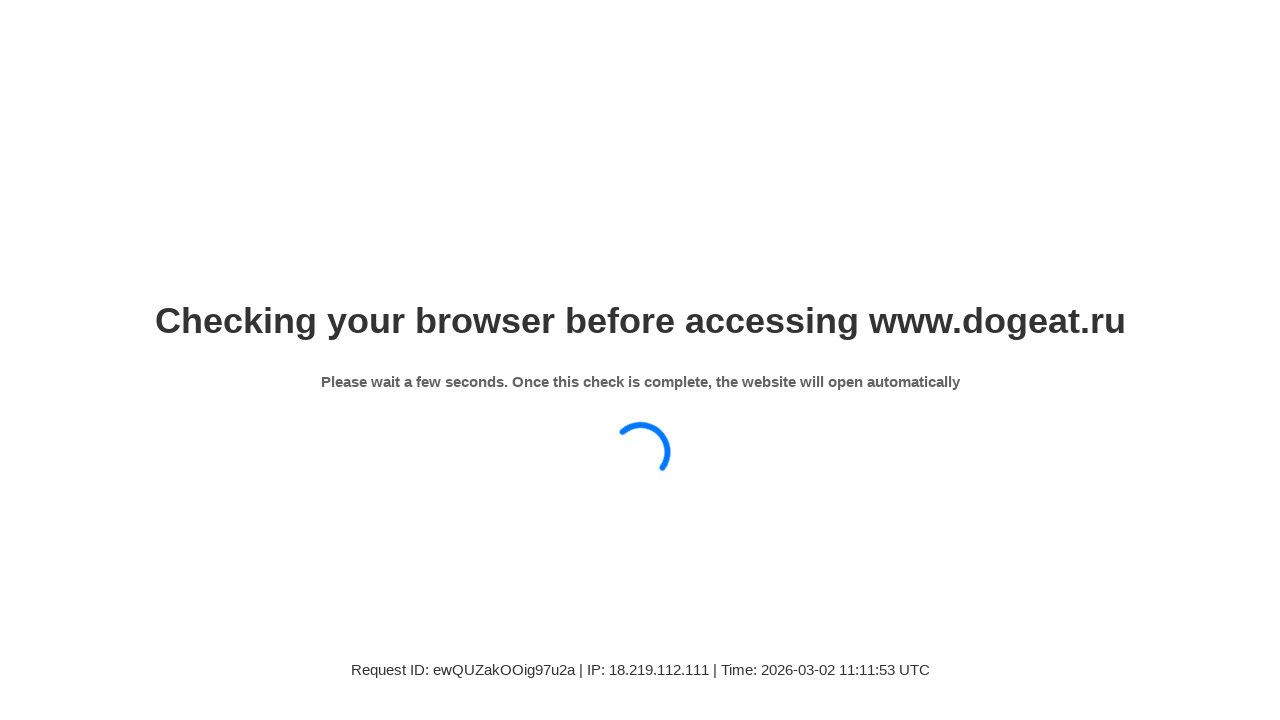

Removed marketing popup if present using JavaScript
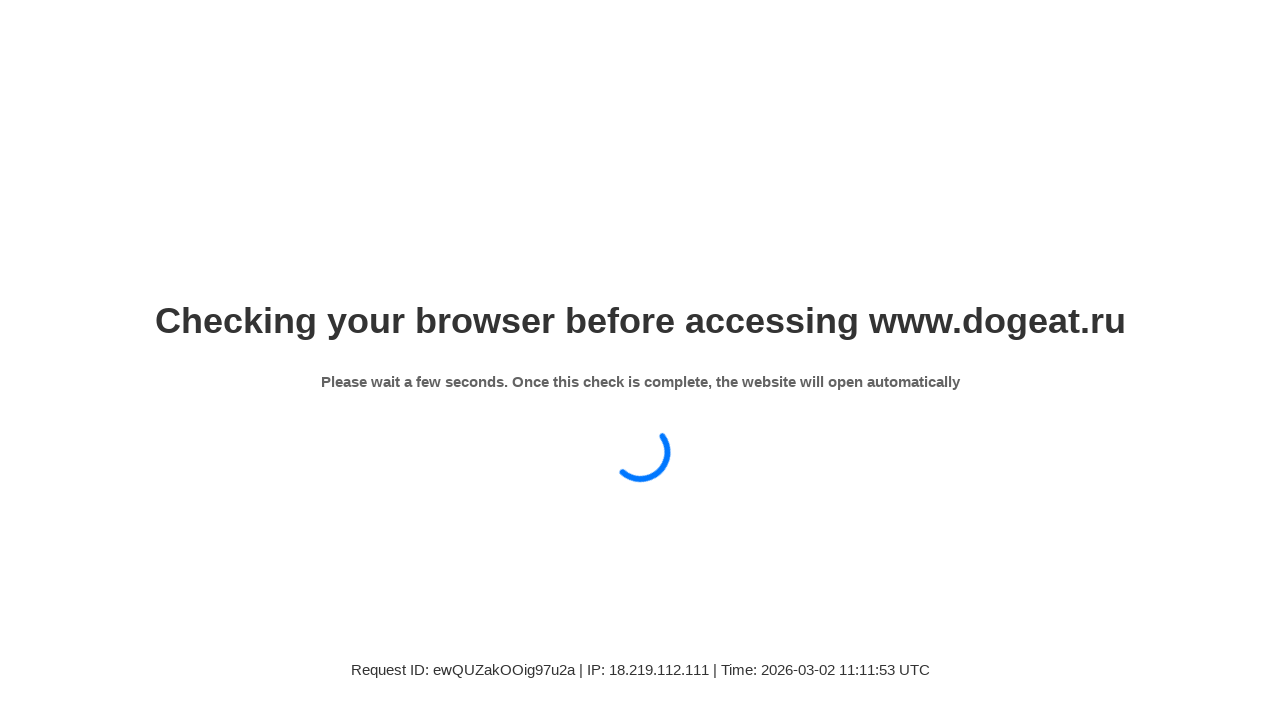

Clicked callback button to open modal form at (533, 133) on #mainBlock > header > div.header__contact > div.contact-head > div.contact-head_
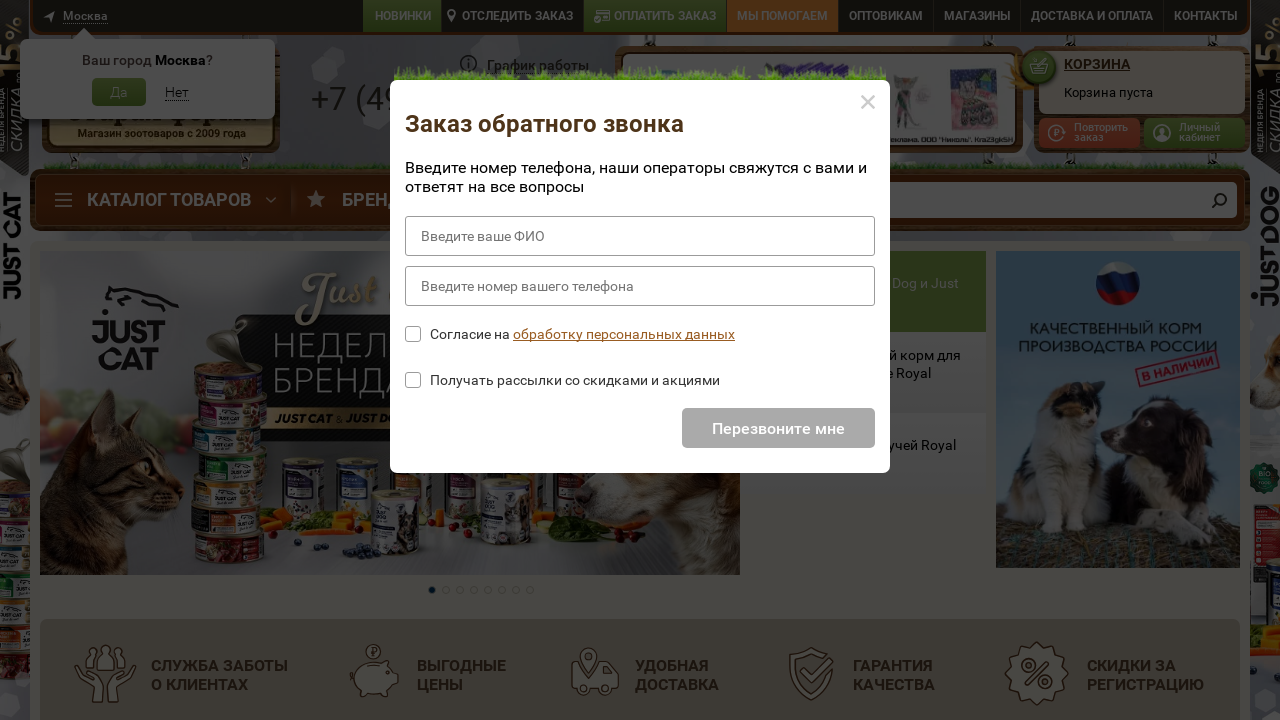

Clicked on form field area in callback modal at (640, 236) on #modal-callback > div > div > div > div.form-call.form > div > form > div:nth-ch
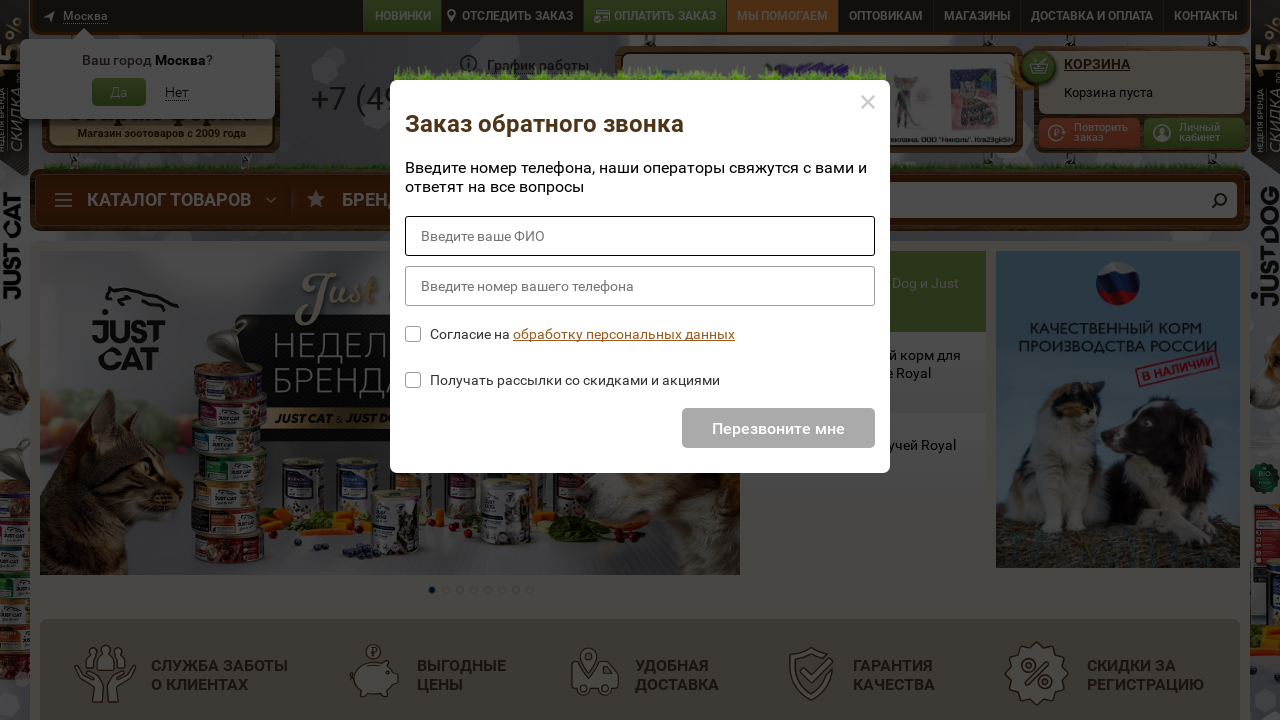

Filled name field with 'Юлия' on //input[@id='modal-callback']//input | //*[@id='modal-callback']/div/div/div/div
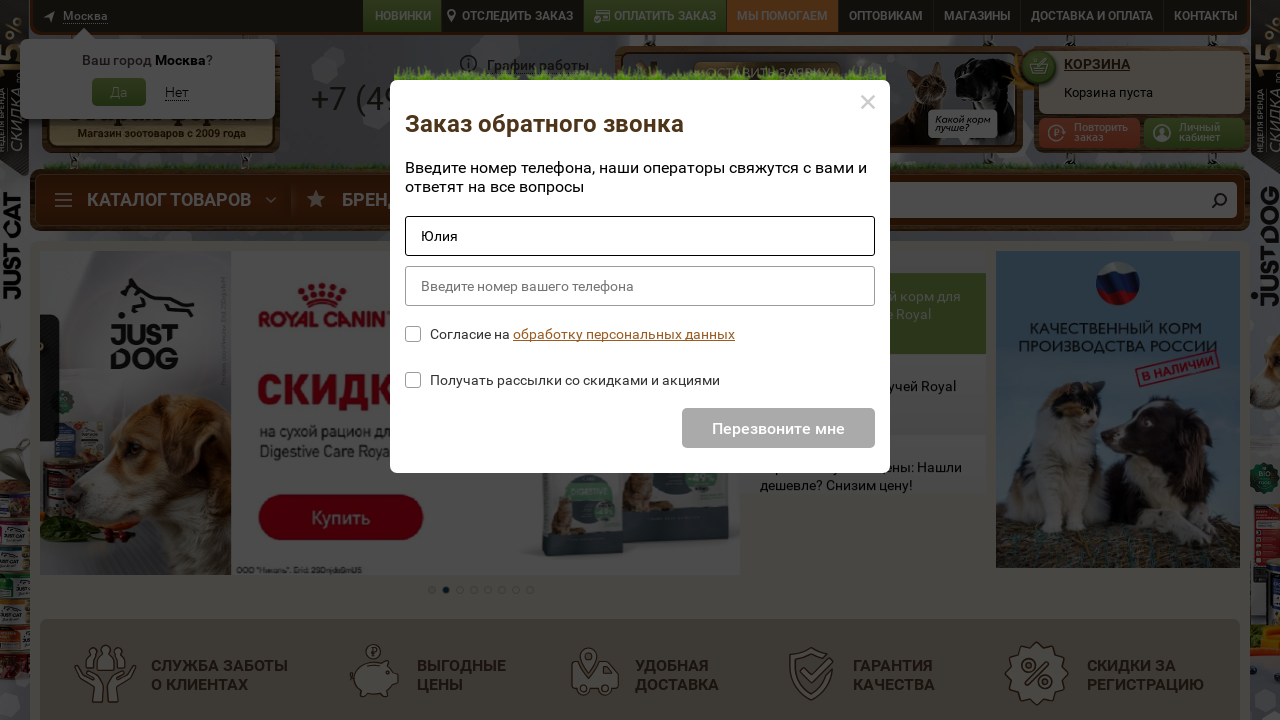

Attempted to submit form without agreeing to data processing terms at (640, 428) on xpath=//*[@id='modal-callback']/div/div/div/div[3]/div/form/div[5]/div
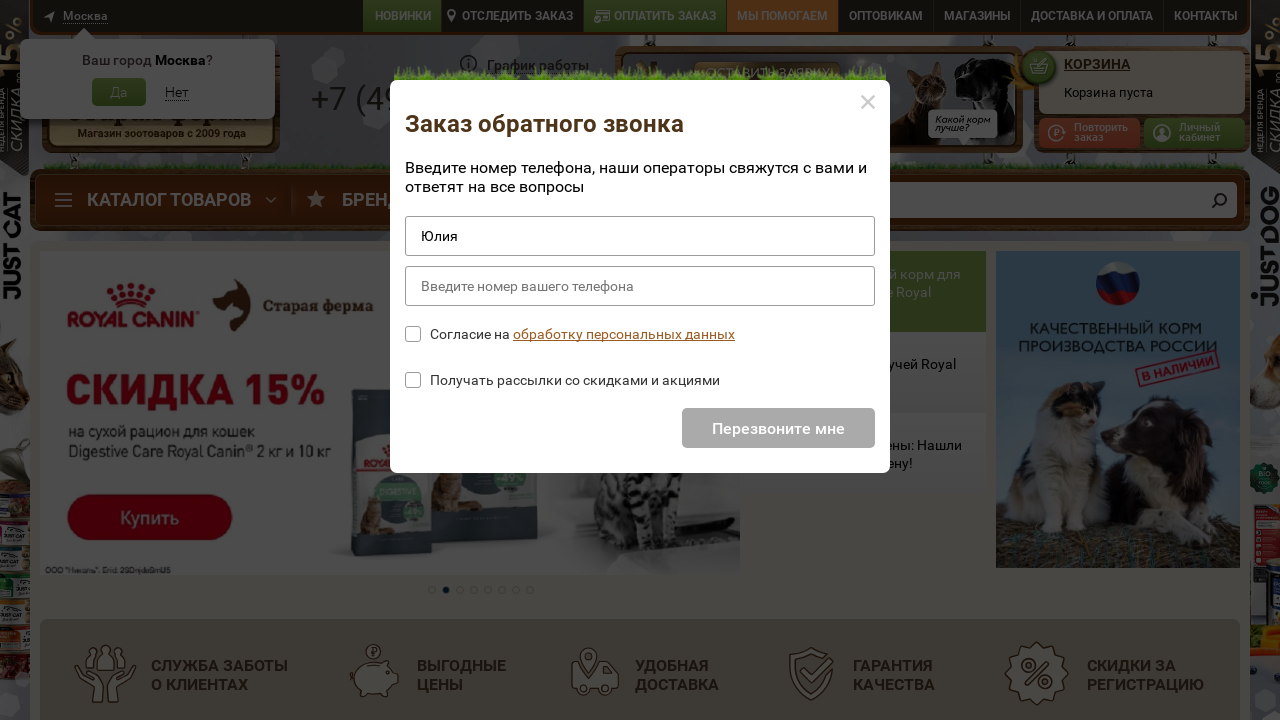

Set up dialog handler to accept alerts
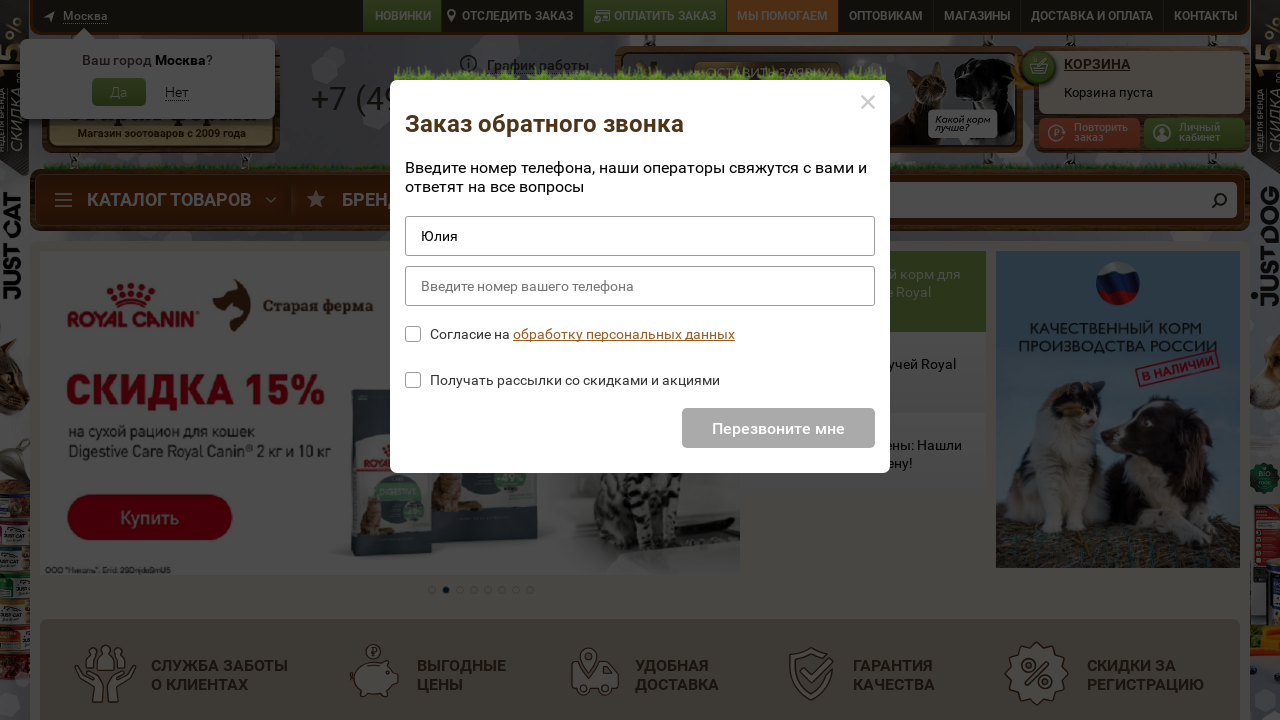

Waited for error alert to appear
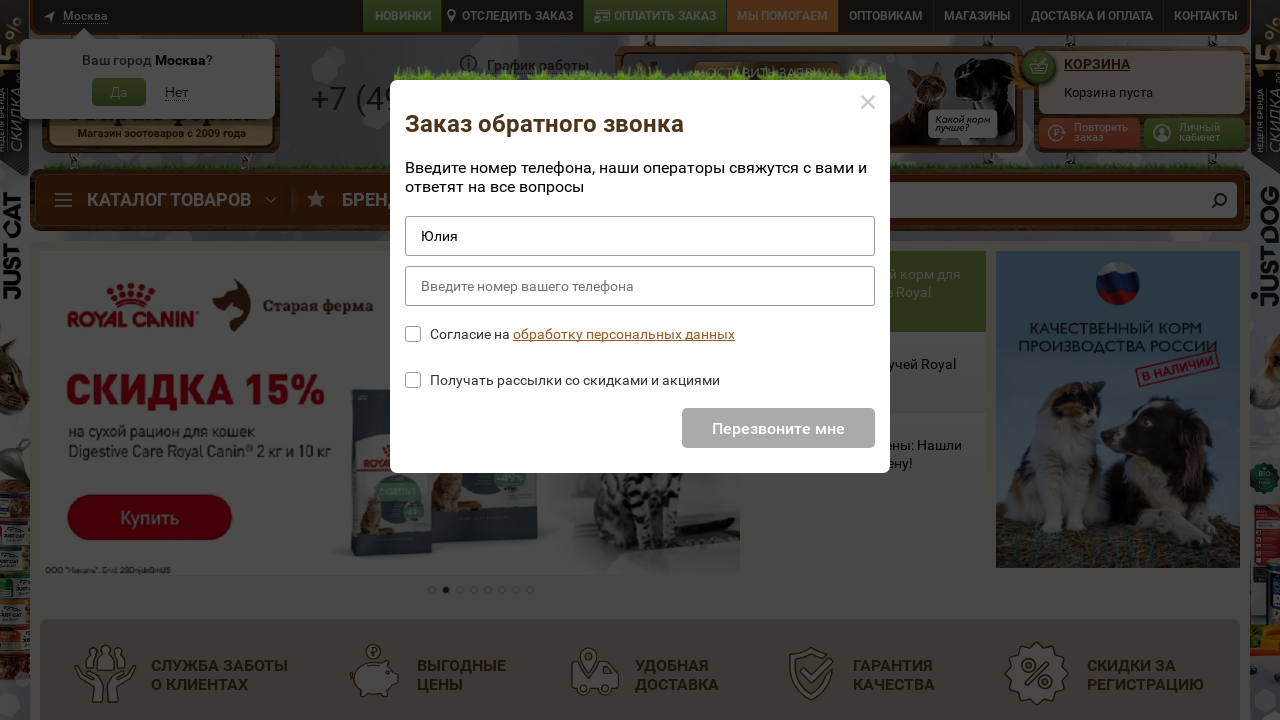

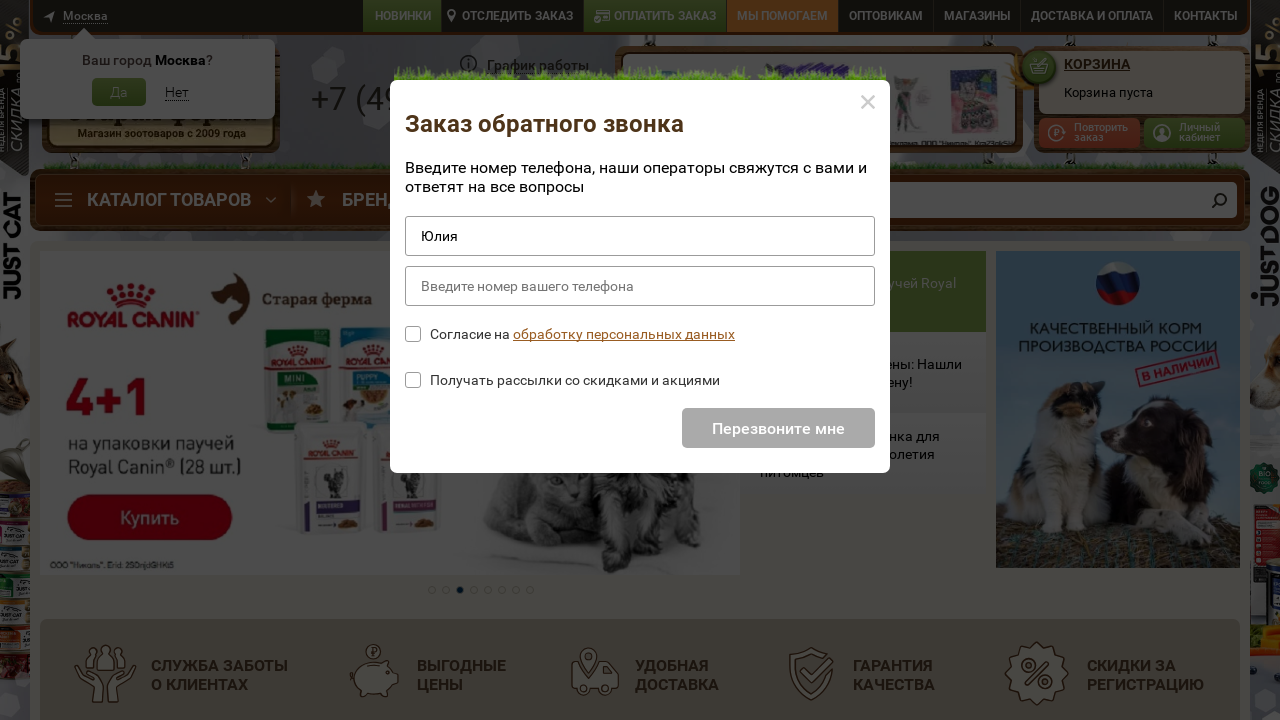